Tests browser dialog handling by clicking buttons that trigger alert, confirm, and prompt dialogs, and responding to them appropriately

Starting URL: https://kitchen.applitools.com/ingredients/alert

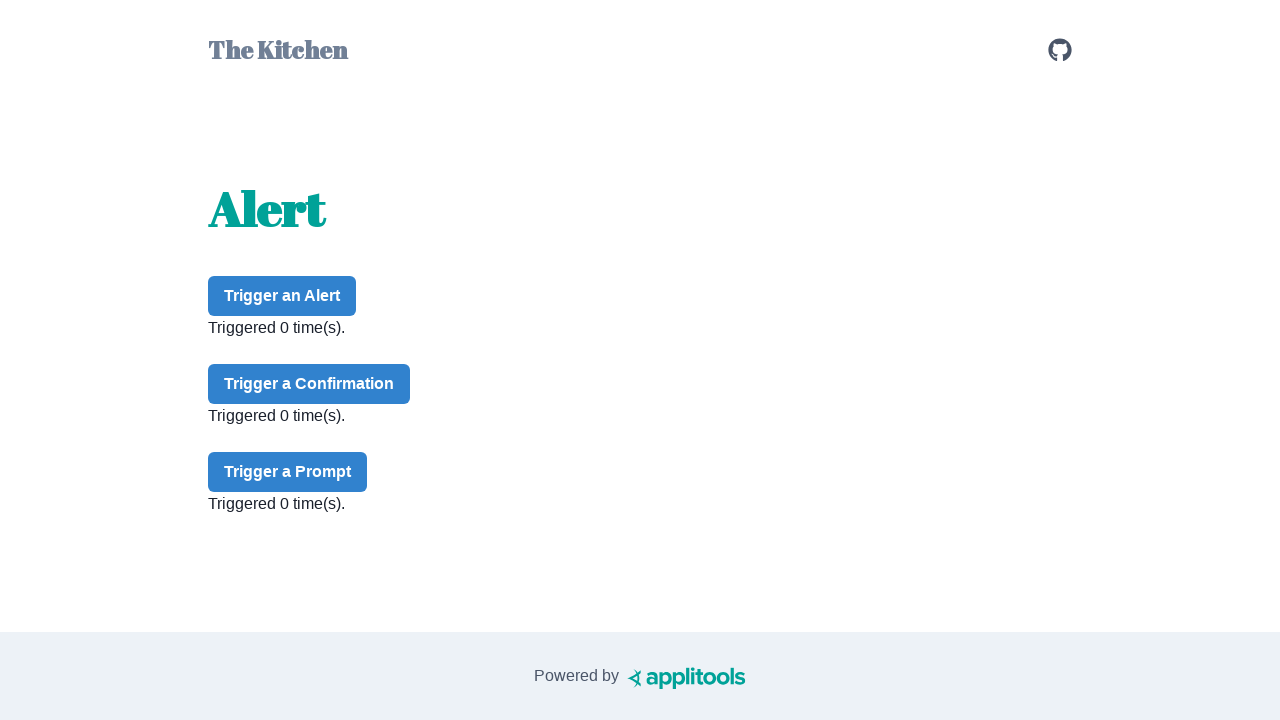

Set up dialog handler to accept alert
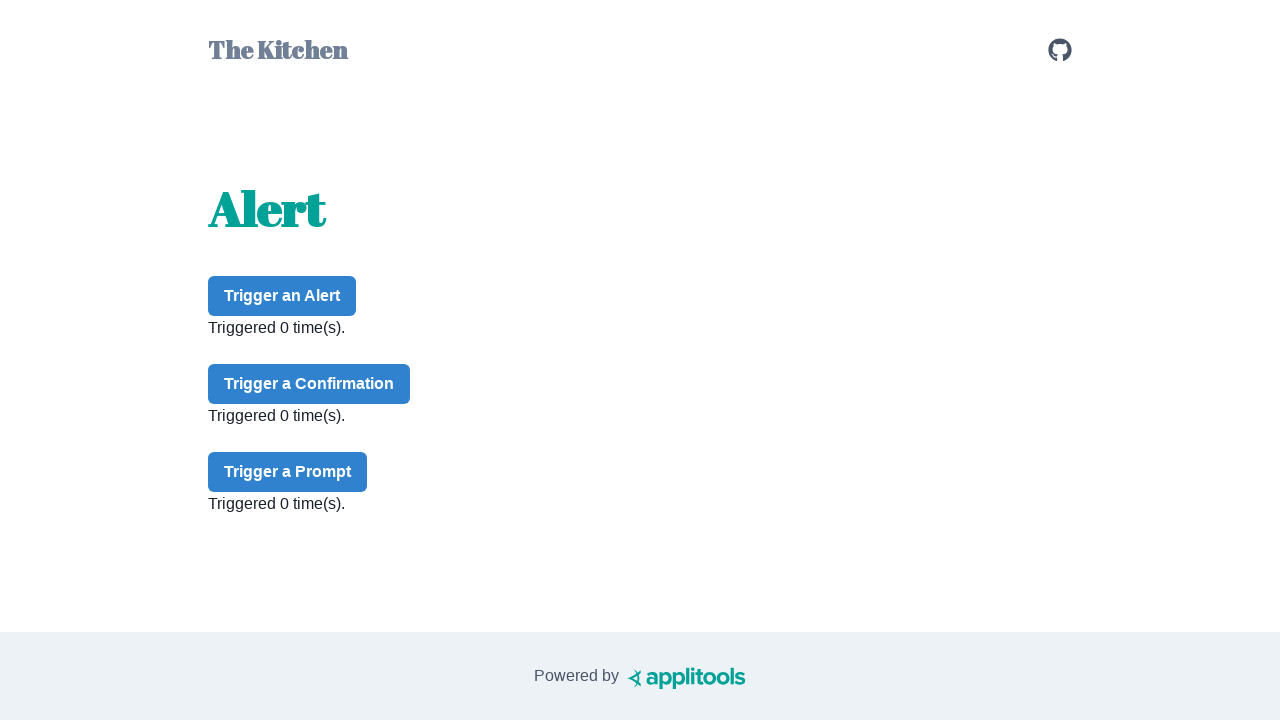

Clicked alert button to trigger alert dialog at (282, 296) on #alert-button
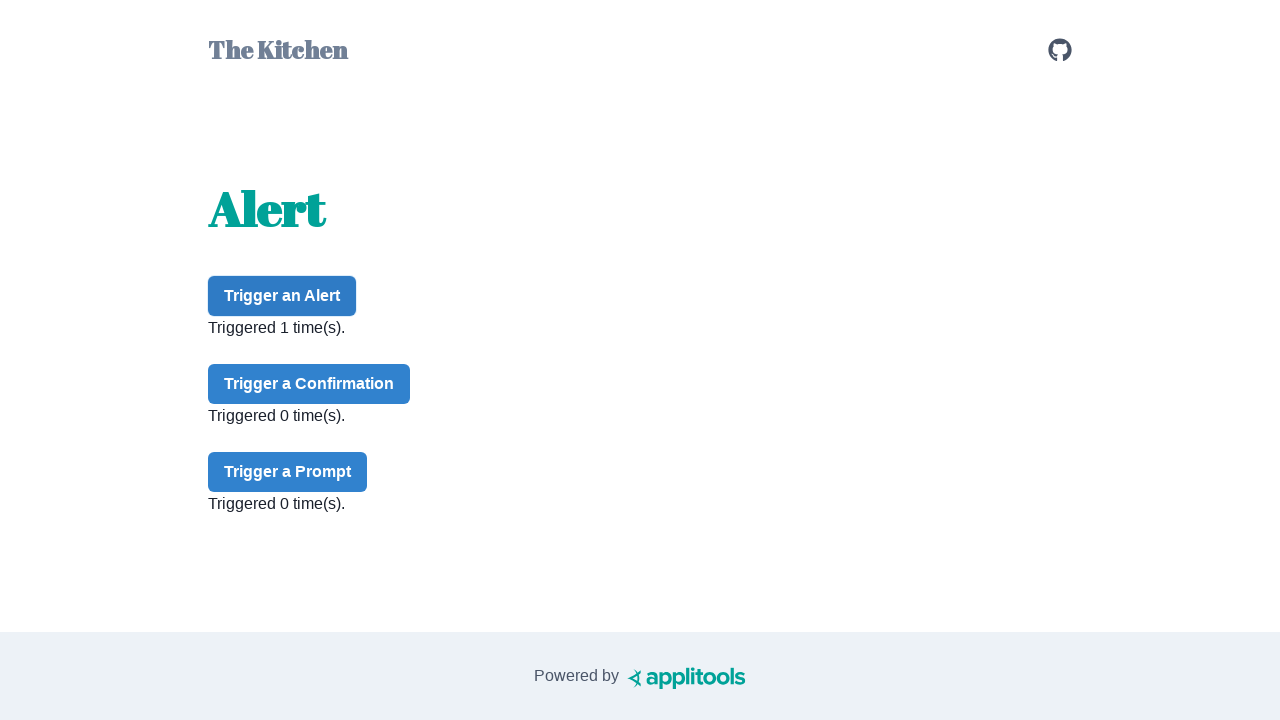

Navigated to alert page for confirm dialog test
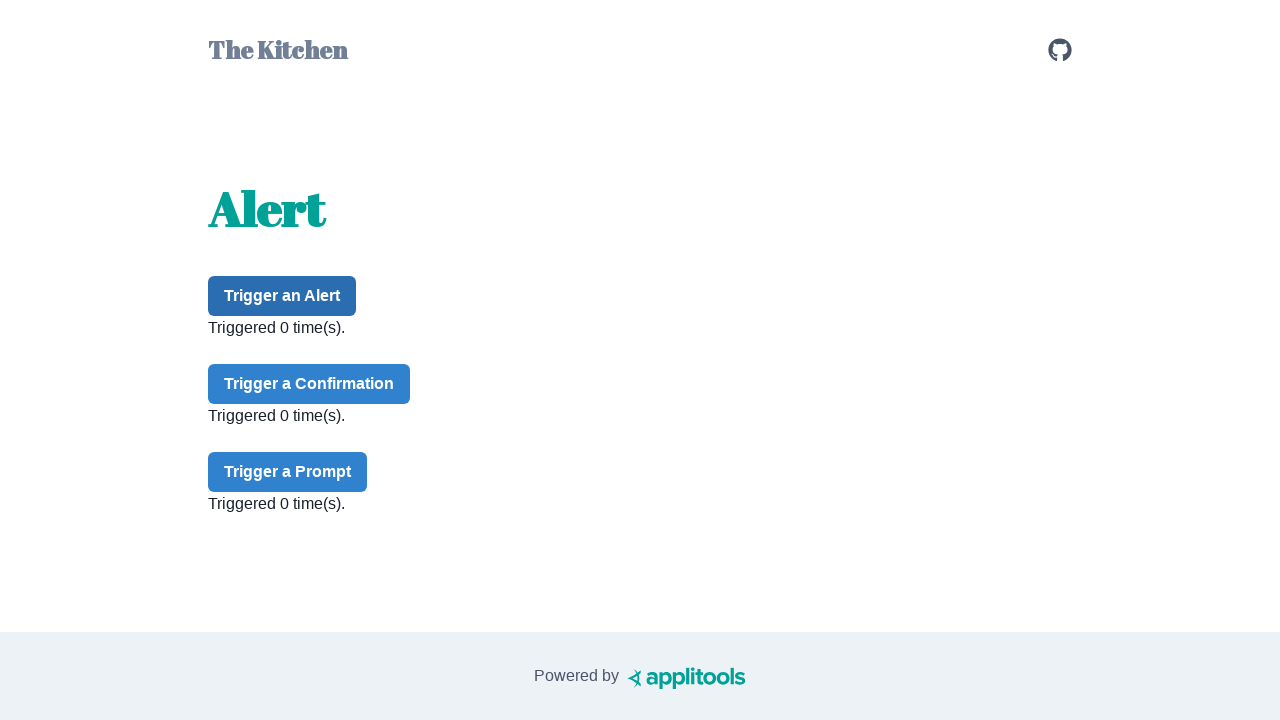

Set up dialog handler to dismiss confirm dialog
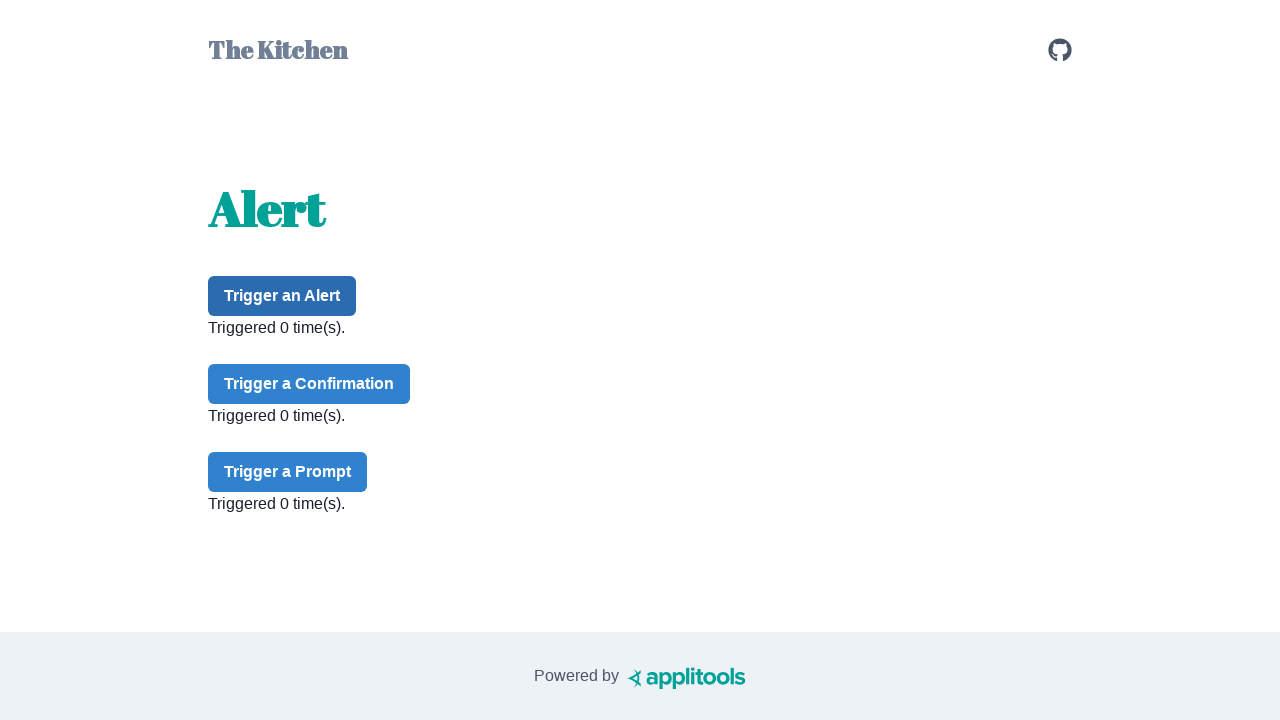

Clicked confirm button to trigger confirm dialog at (309, 384) on #confirm-button
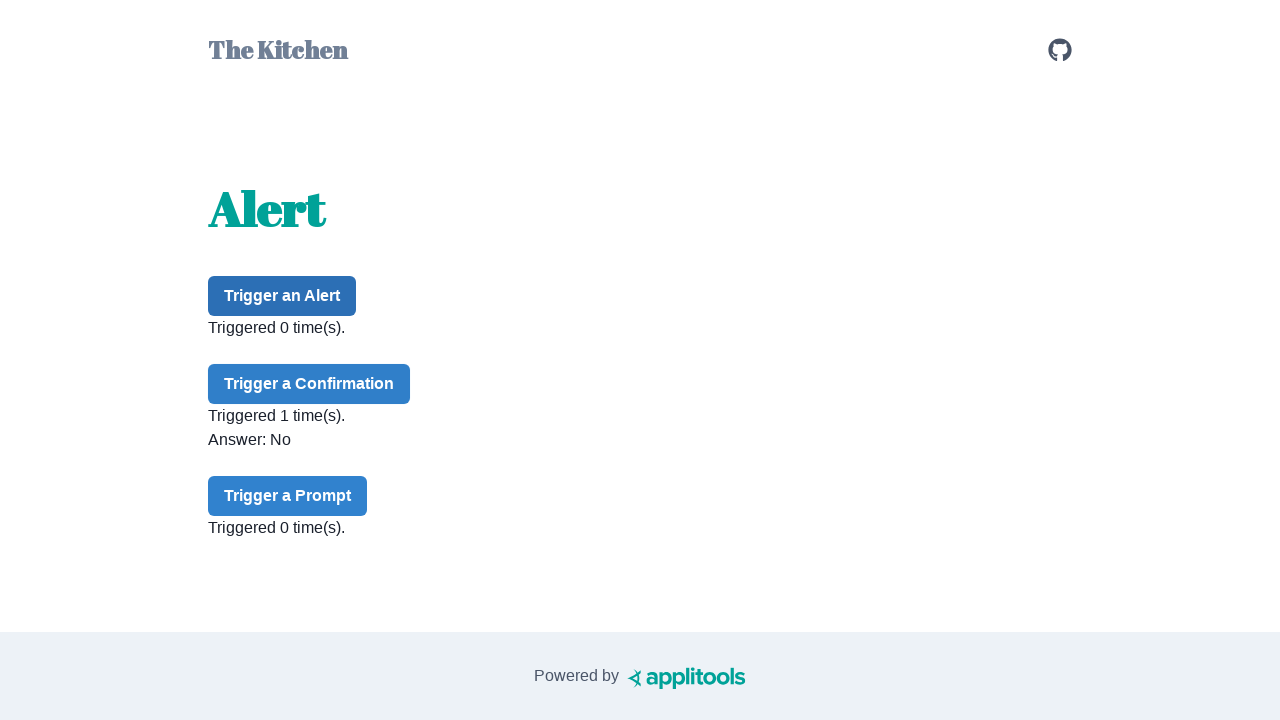

Navigated to alert page for prompt dialog test
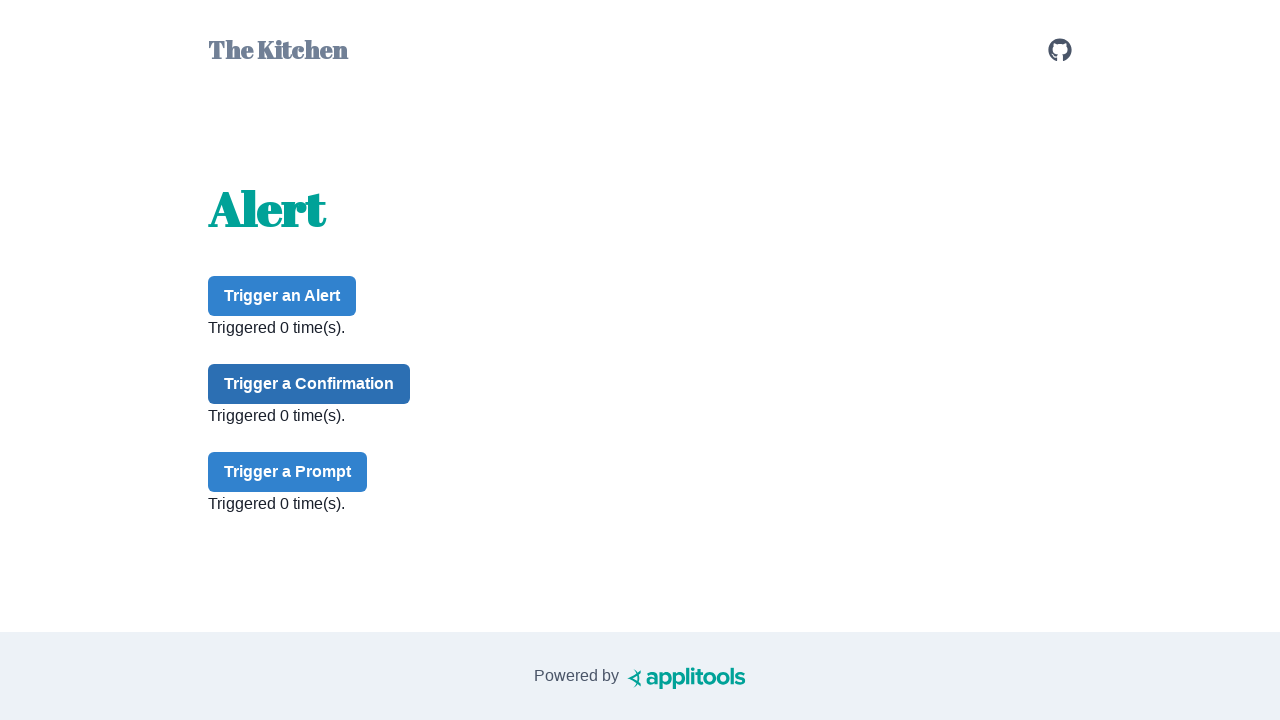

Set up dialog handler to accept prompt with 'nachos'
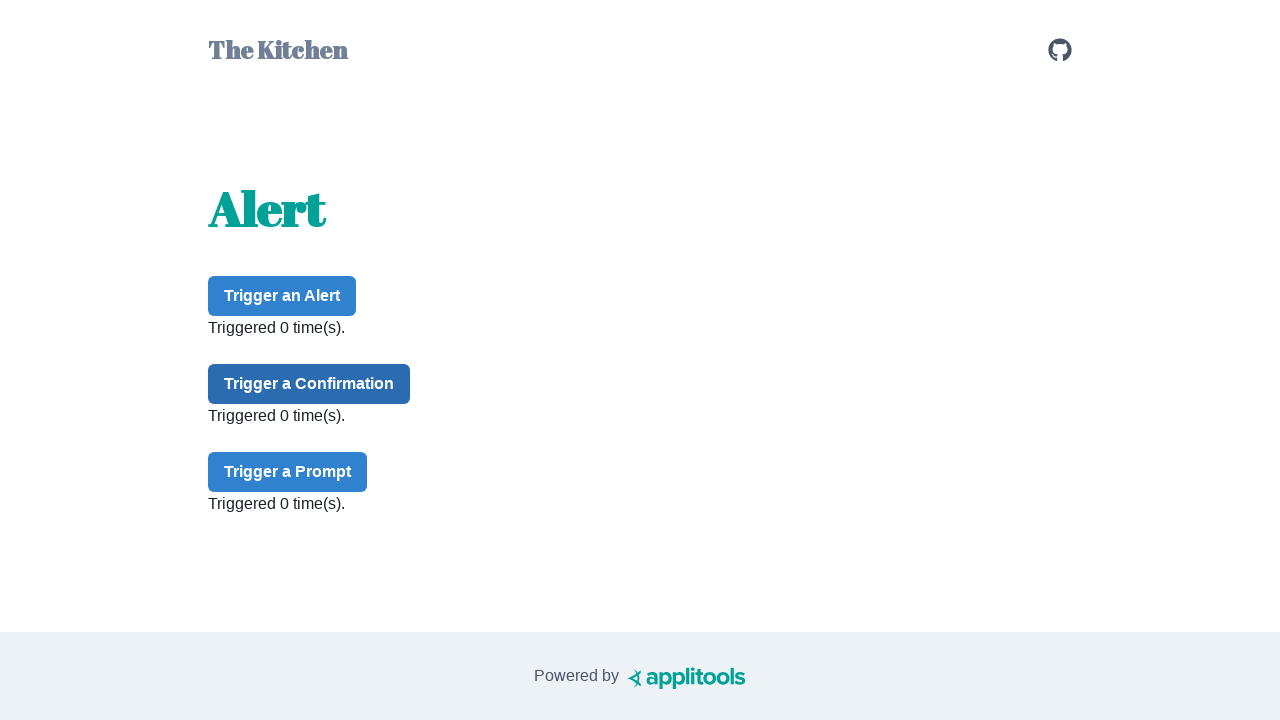

Clicked prompt button to trigger prompt dialog at (288, 472) on #prompt-button
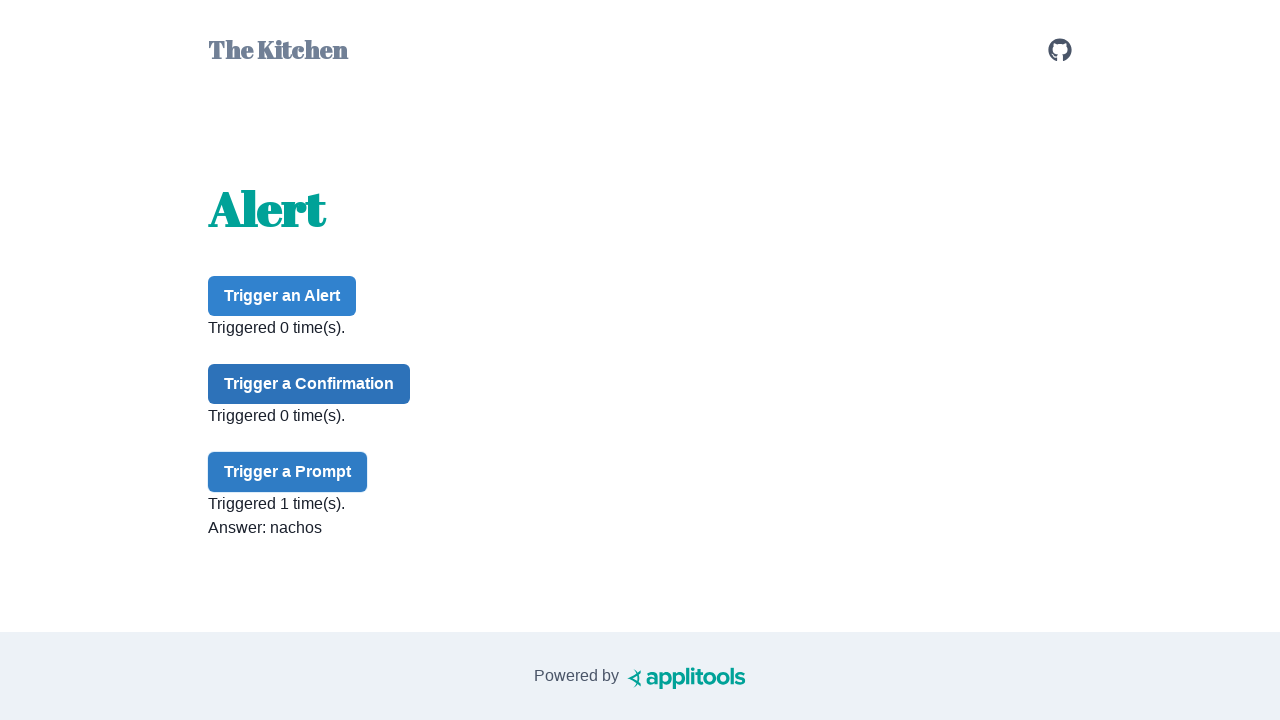

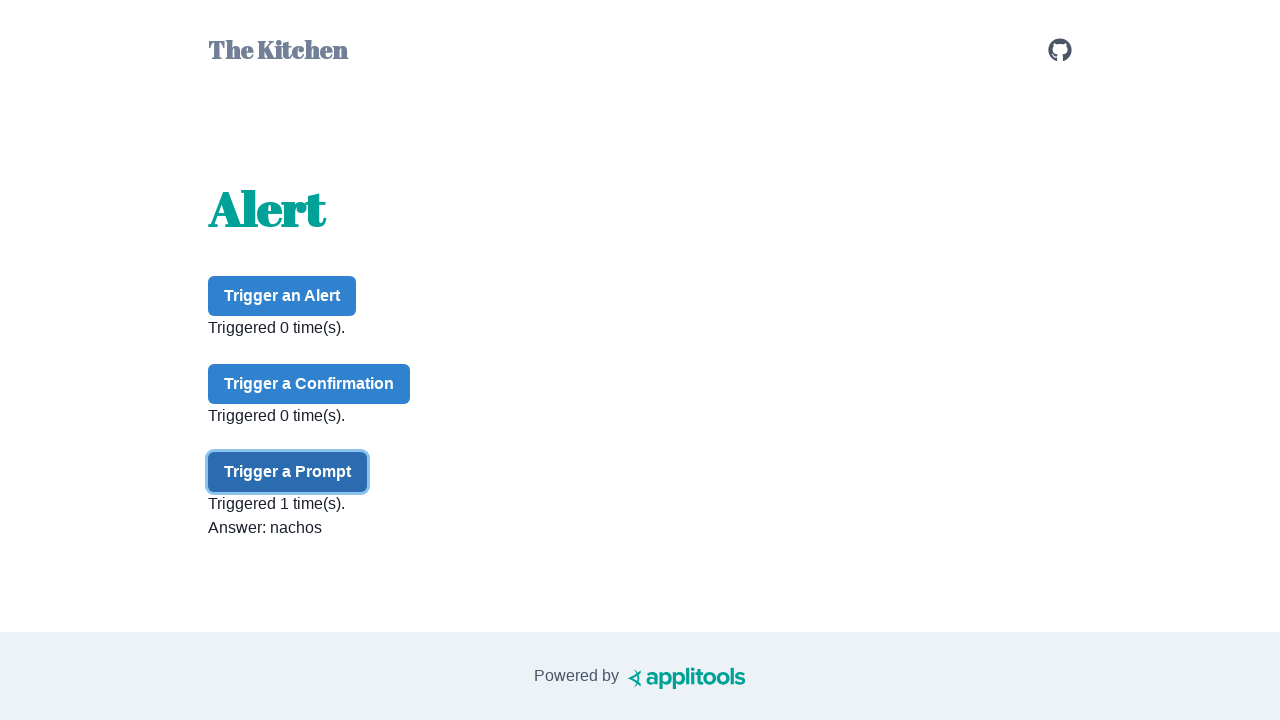